Tests adding a book to the shopping basket by clicking the Add to Basket button on a product page

Starting URL: https://practice.automationtesting.in/product/mastering-javascript/

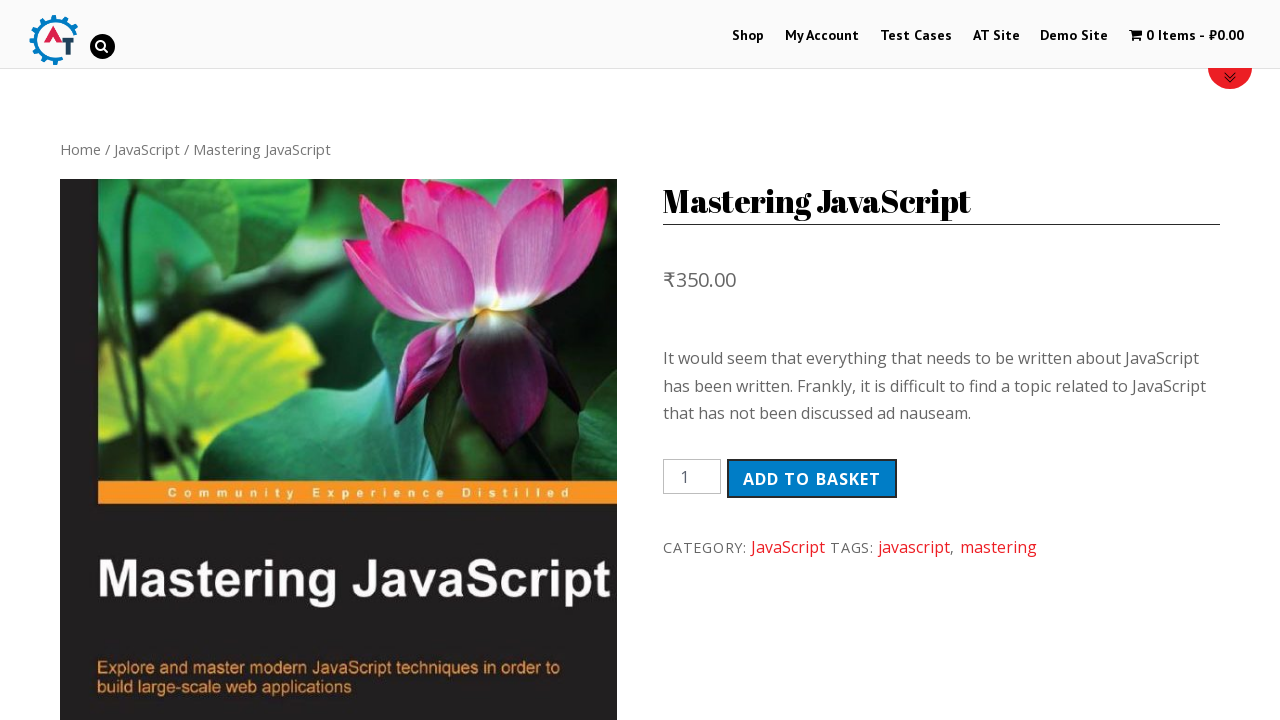

Clicked Add to Basket button on Mastering JavaScript product page at (812, 479) on button.single_add_to_cart_button.button.alt
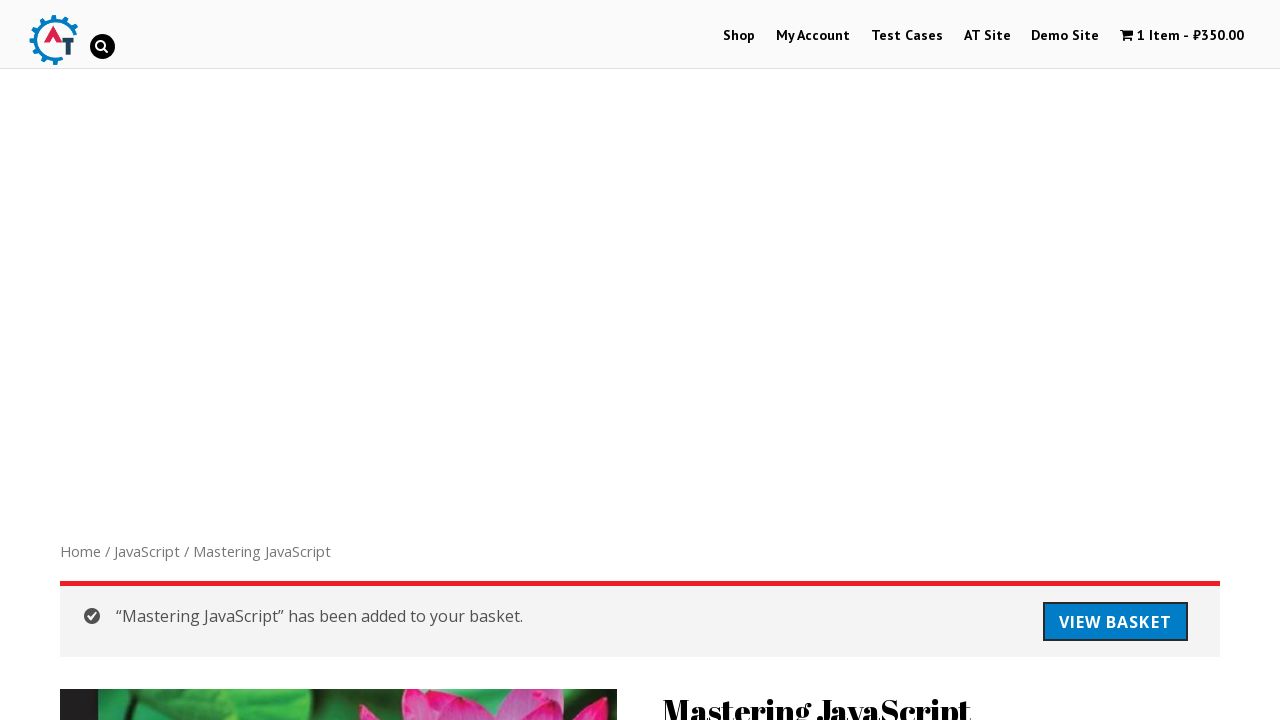

Waited for network to become idle after adding book to basket
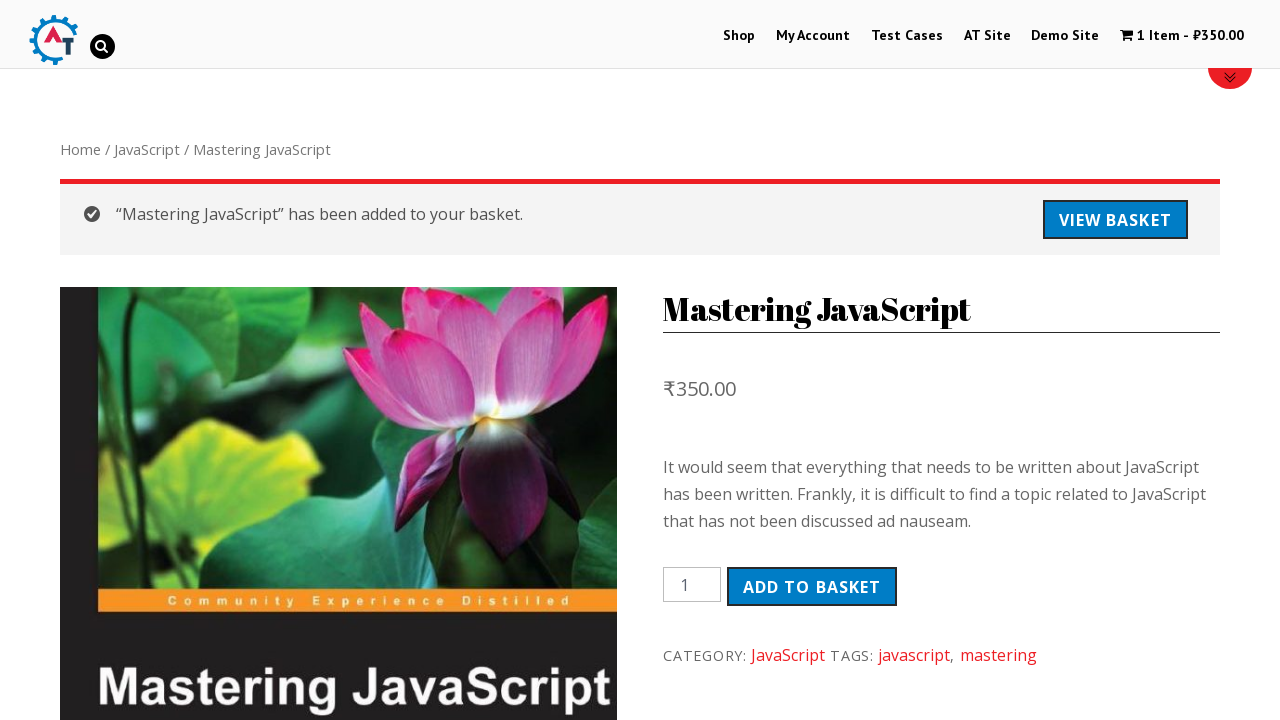

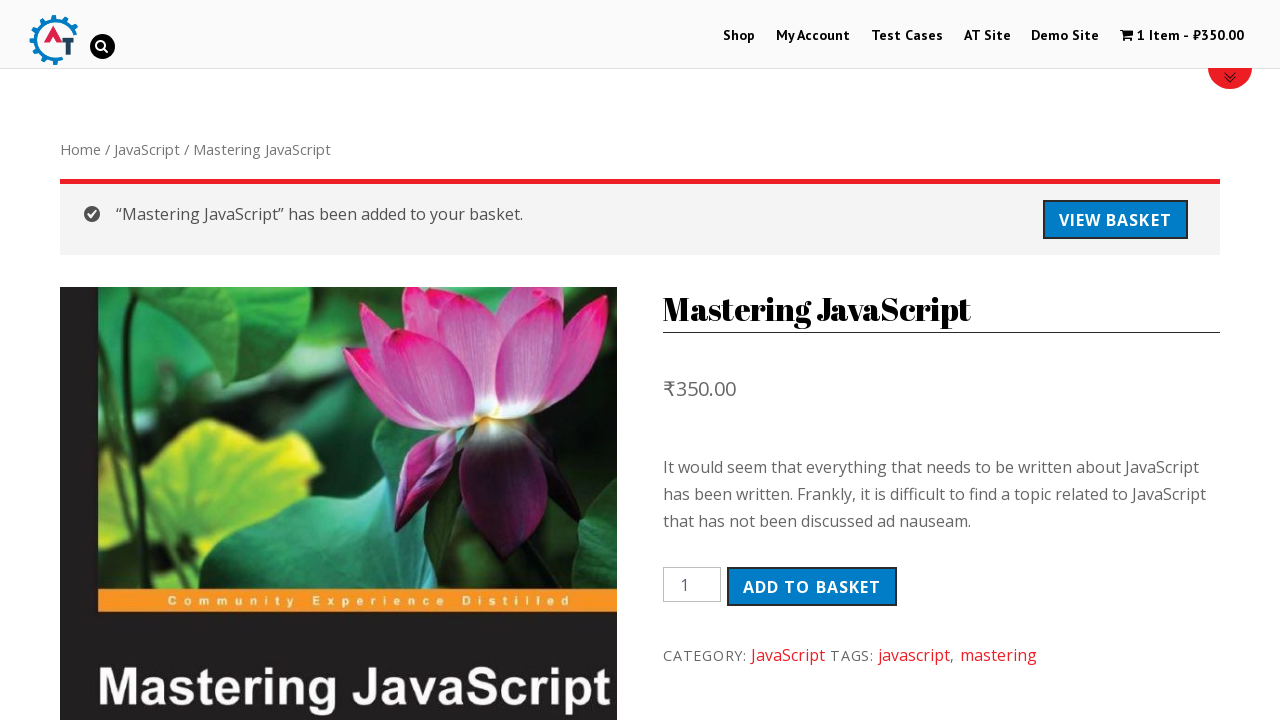